Tests window handling by opening Help, Terms, and Privacy links in new tabs from Google signup page and switching between them

Starting URL: https://accounts.google.com/signup/v2/webcreateaccount?flowName=GlifWebSignIn&flowEntry=SignUp

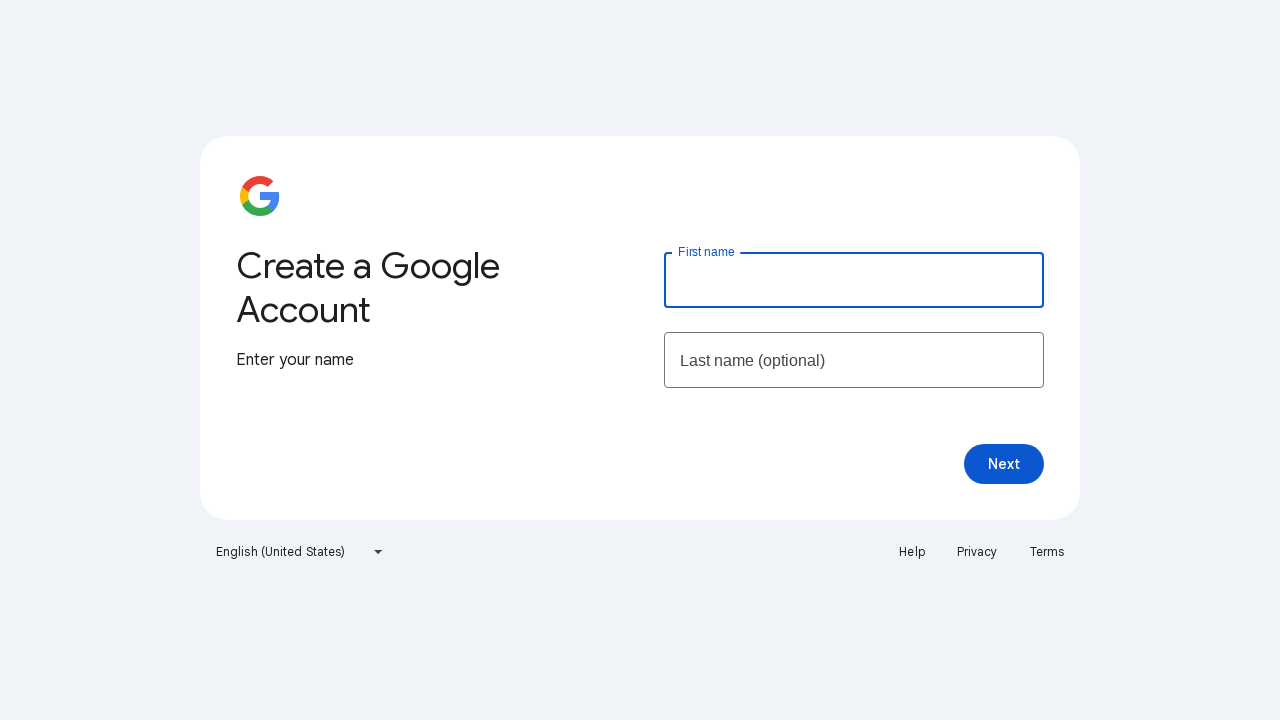

Stored main page reference
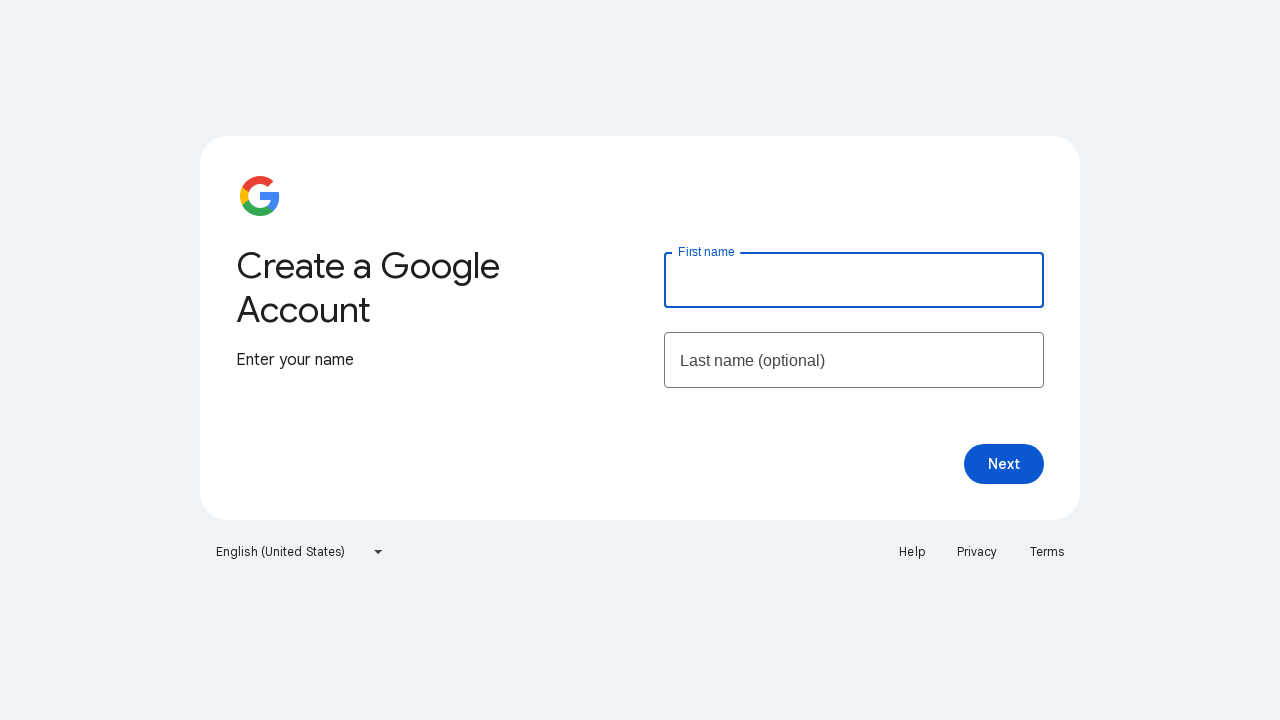

Clicked Help link and opened in new tab at (912, 552) on xpath=//a[text()='Help']
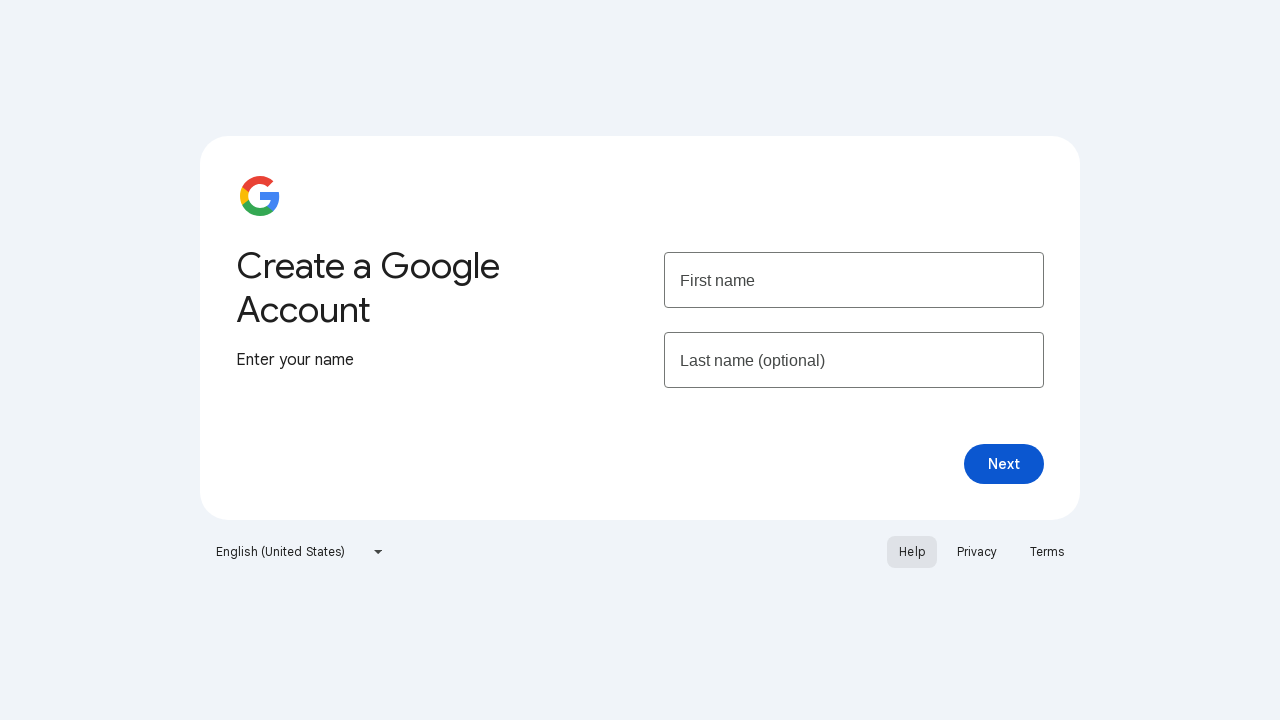

Clicked Terms link and opened in new tab at (1047, 552) on xpath=//a[text()='Terms']
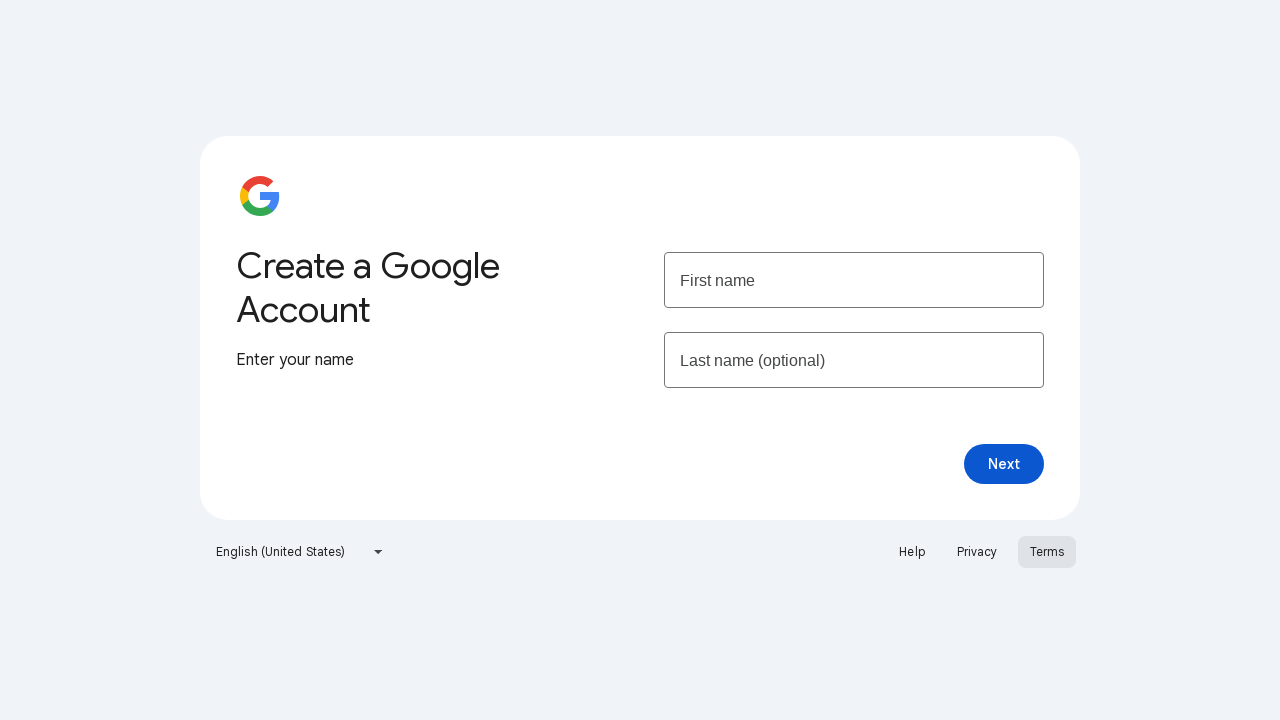

Clicked Privacy link and opened in new tab at (977, 552) on xpath=//a[text()='Privacy']
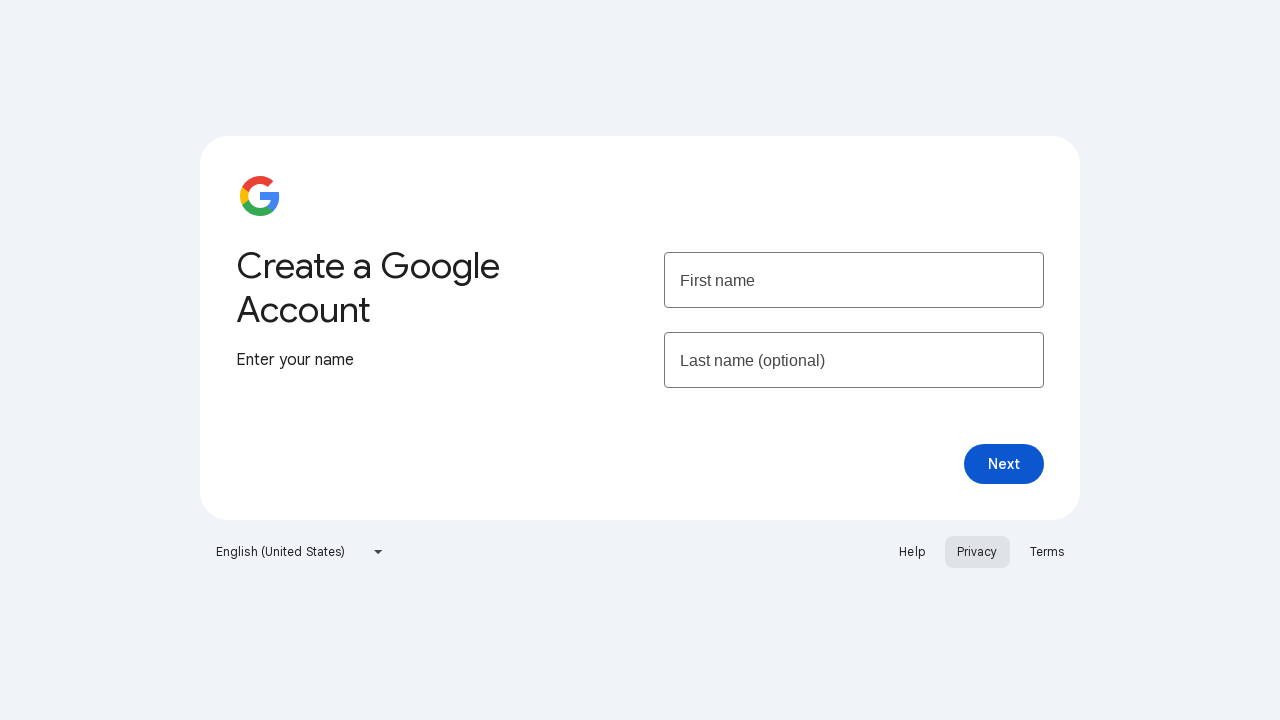

Switched to Privacy page tab
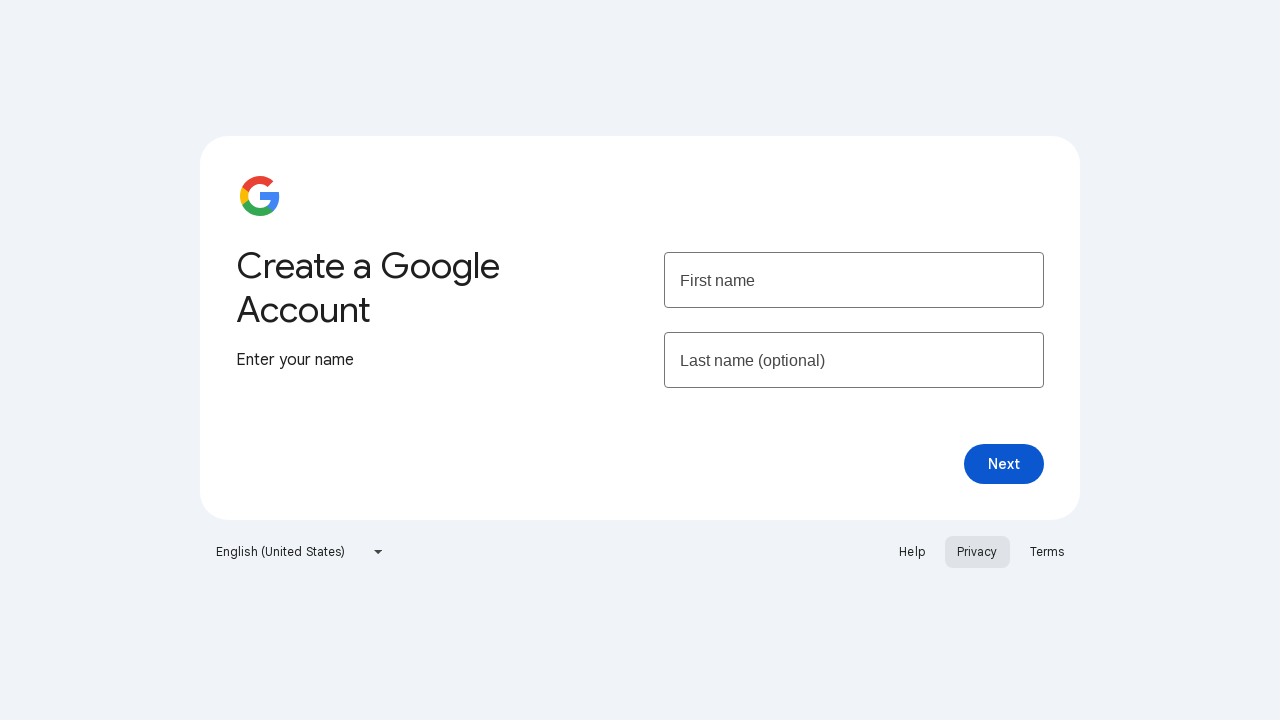

Retrieved Privacy page title: Privacy Policy – Privacy & Terms – Google
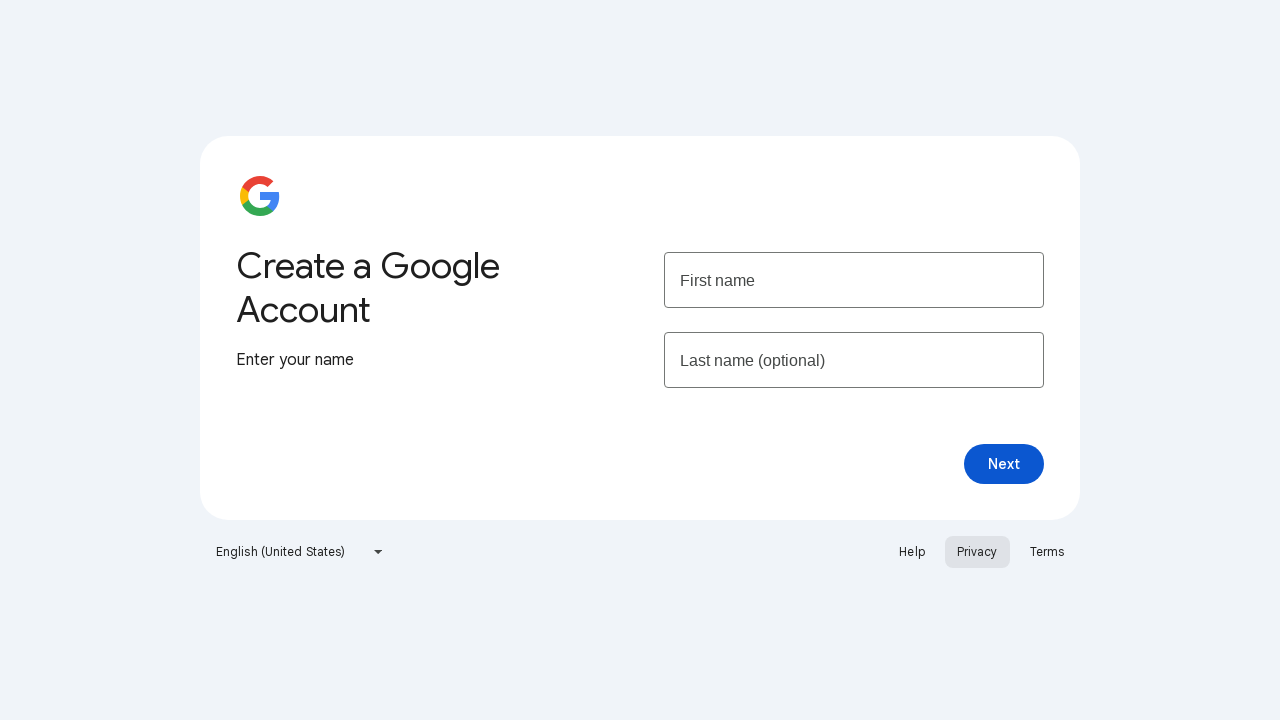

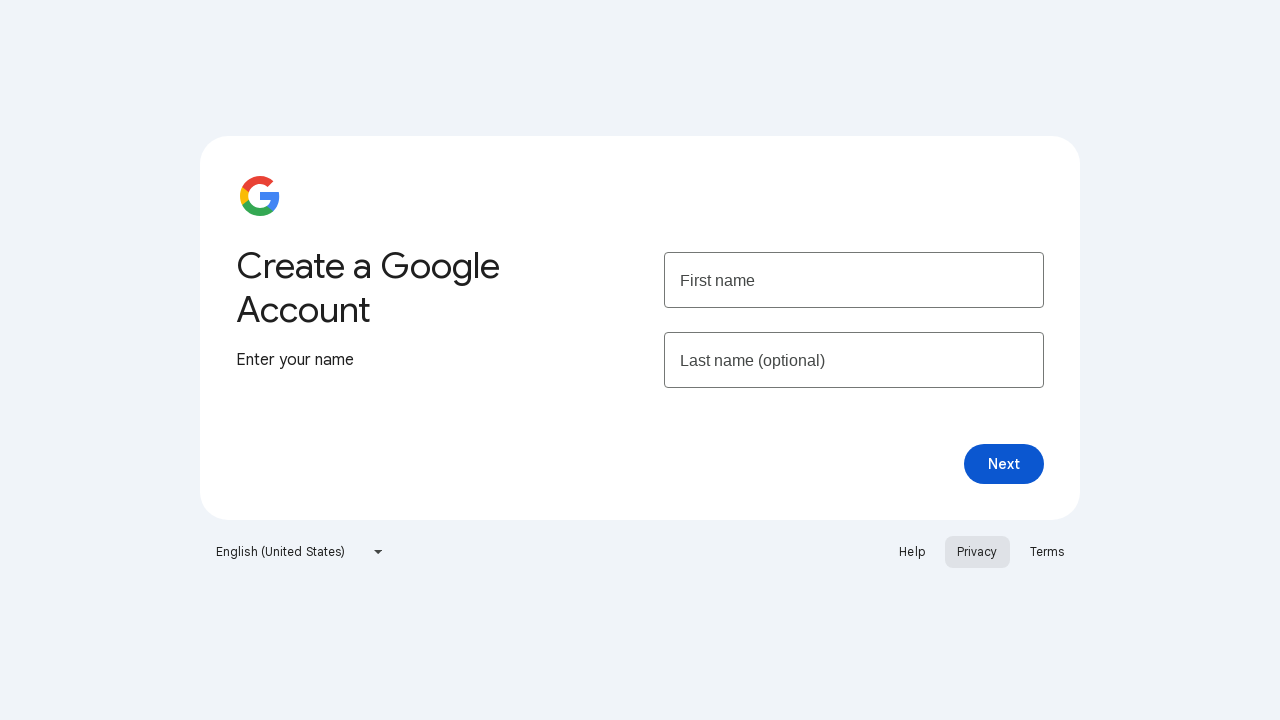